Navigates to DuckDuckGo and verifies the logo is displayed correctly

Starting URL: https://duckduckgo.com/

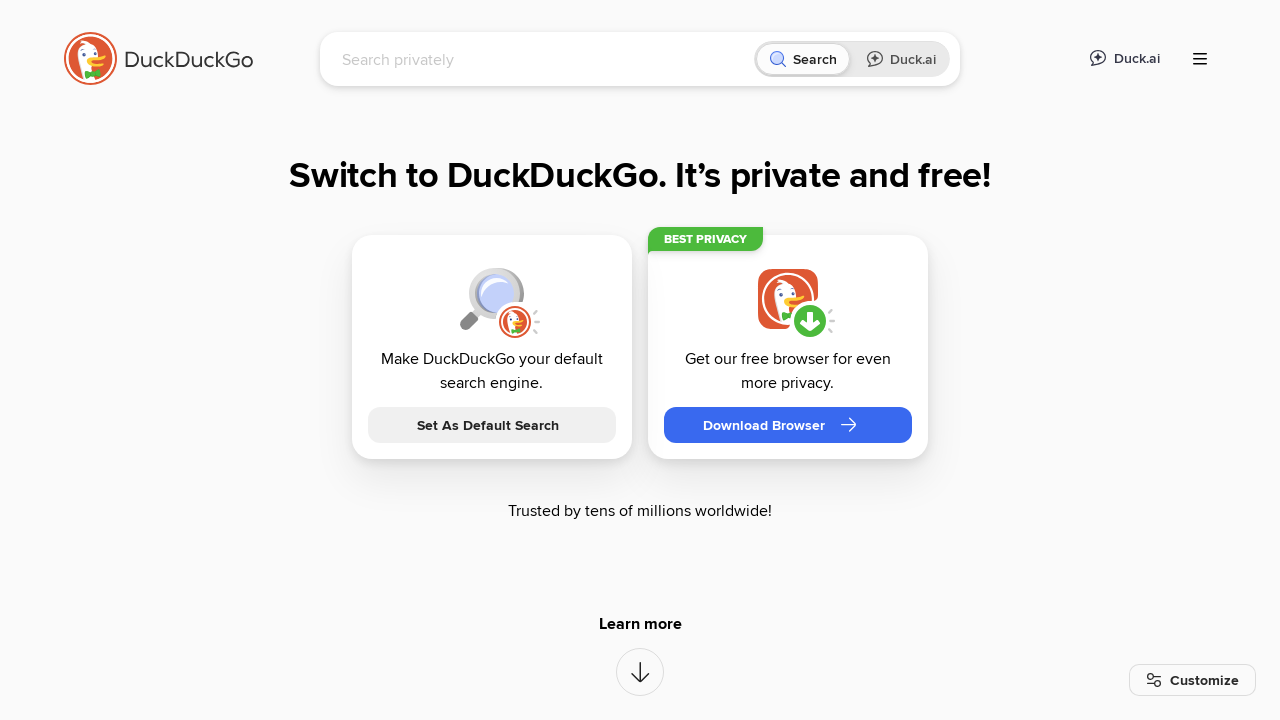

Navigated to DuckDuckGo homepage
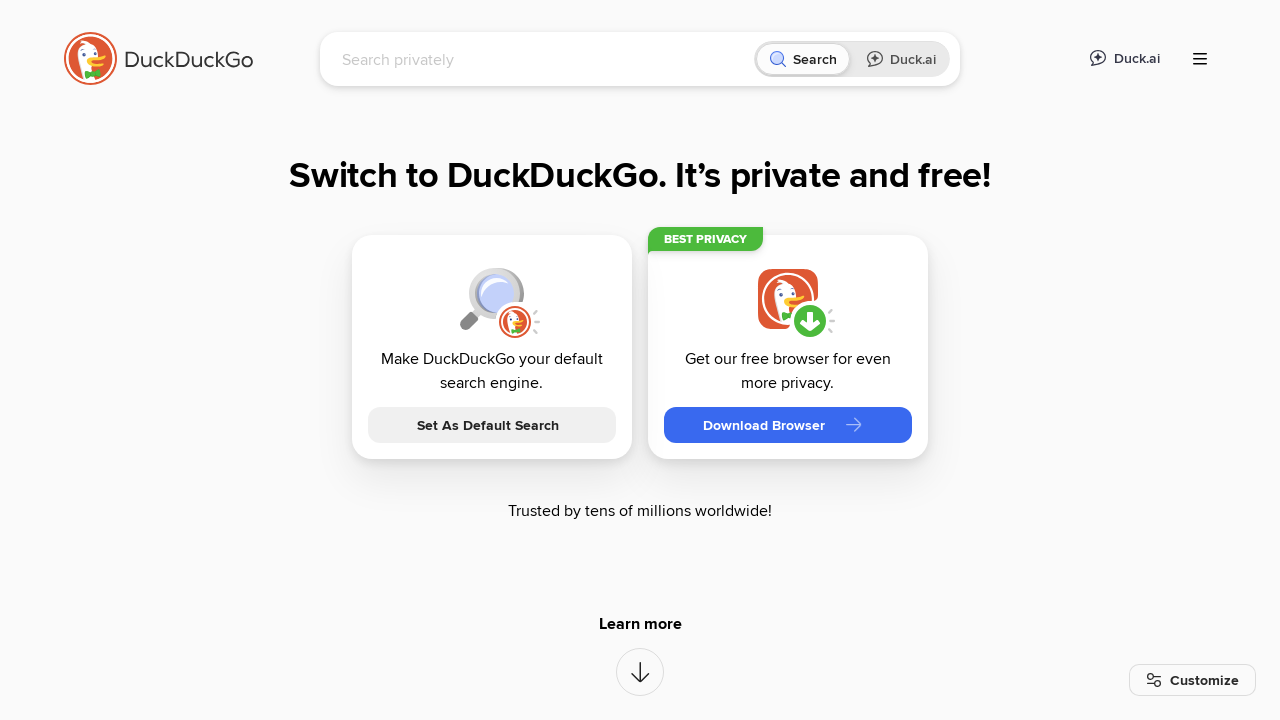

DuckDuckGo logo became visible
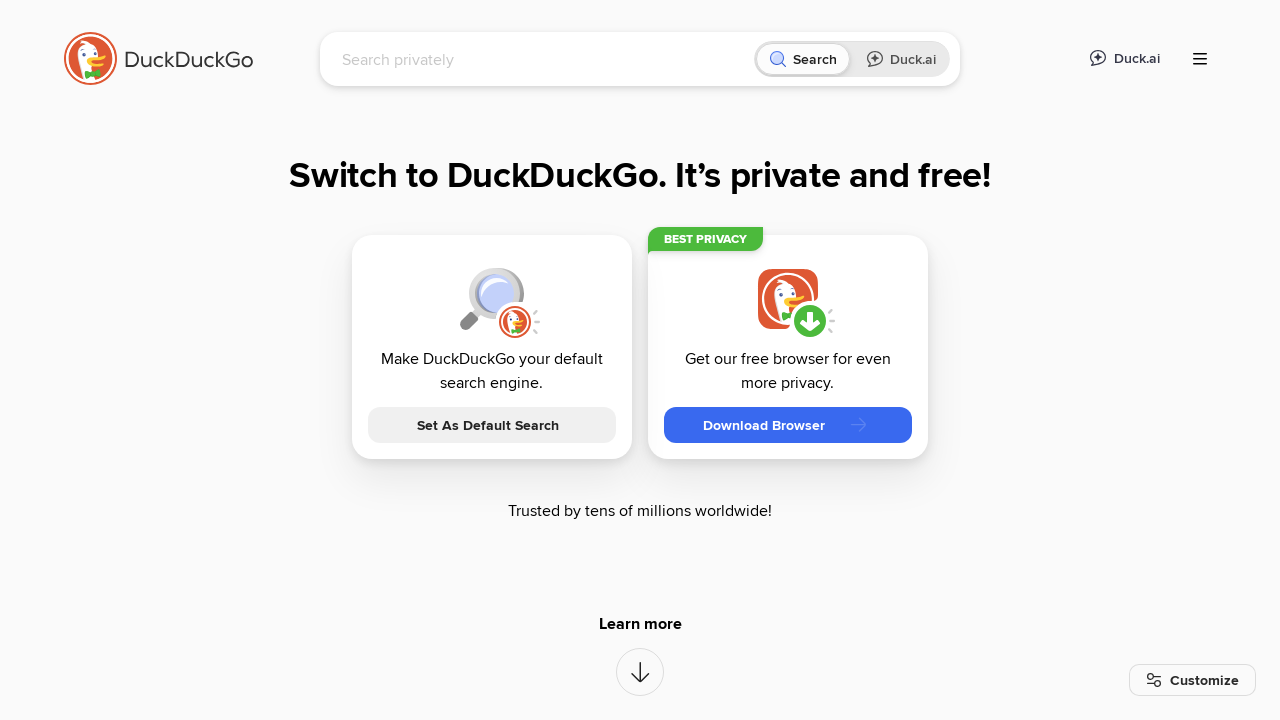

Verified that DuckDuckGo logo is displayed correctly
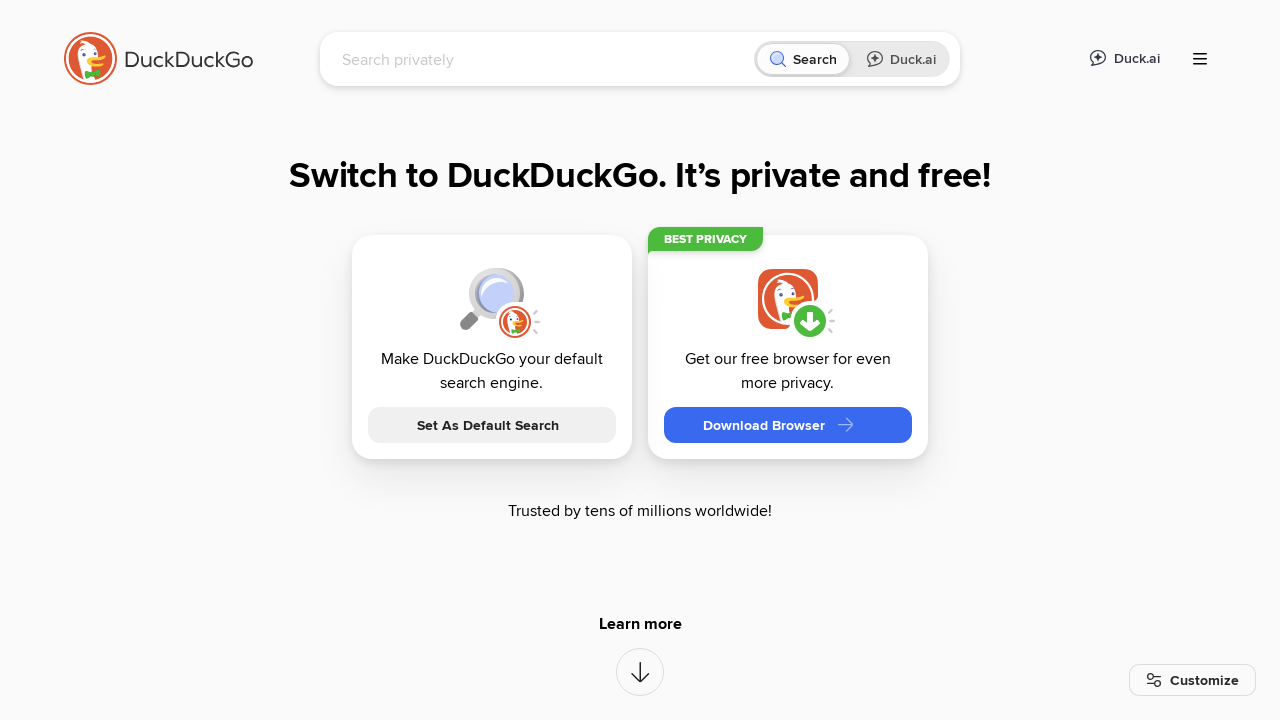

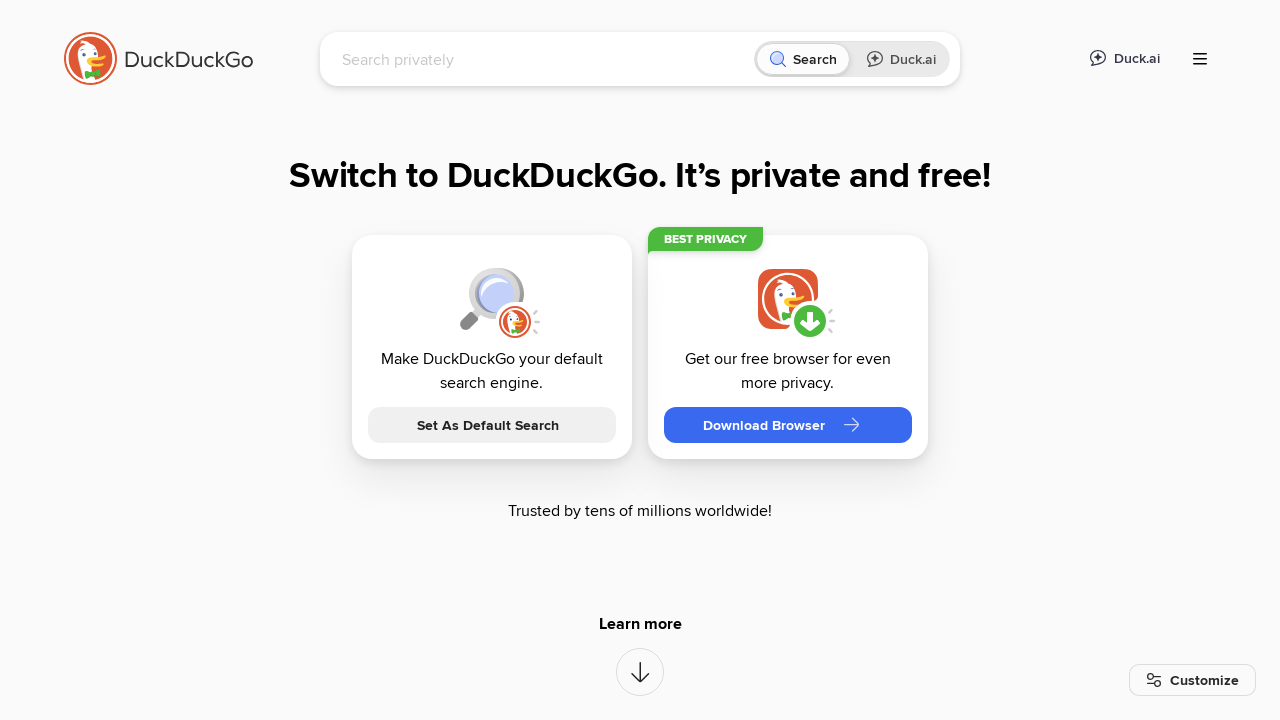